Tests select menu functionality by clicking on a dropdown with option groups

Starting URL: https://demoqa.com/select-menu

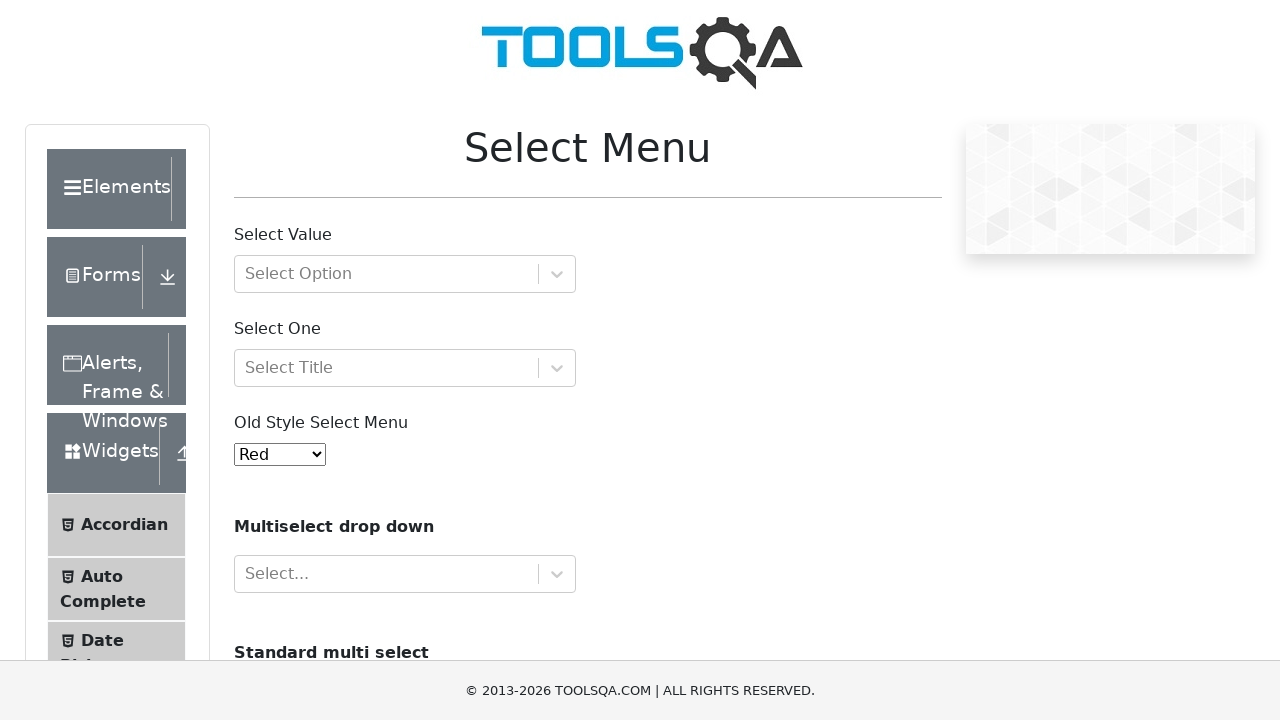

Clicked on the select dropdown with option groups at (405, 274) on #withOptGroup
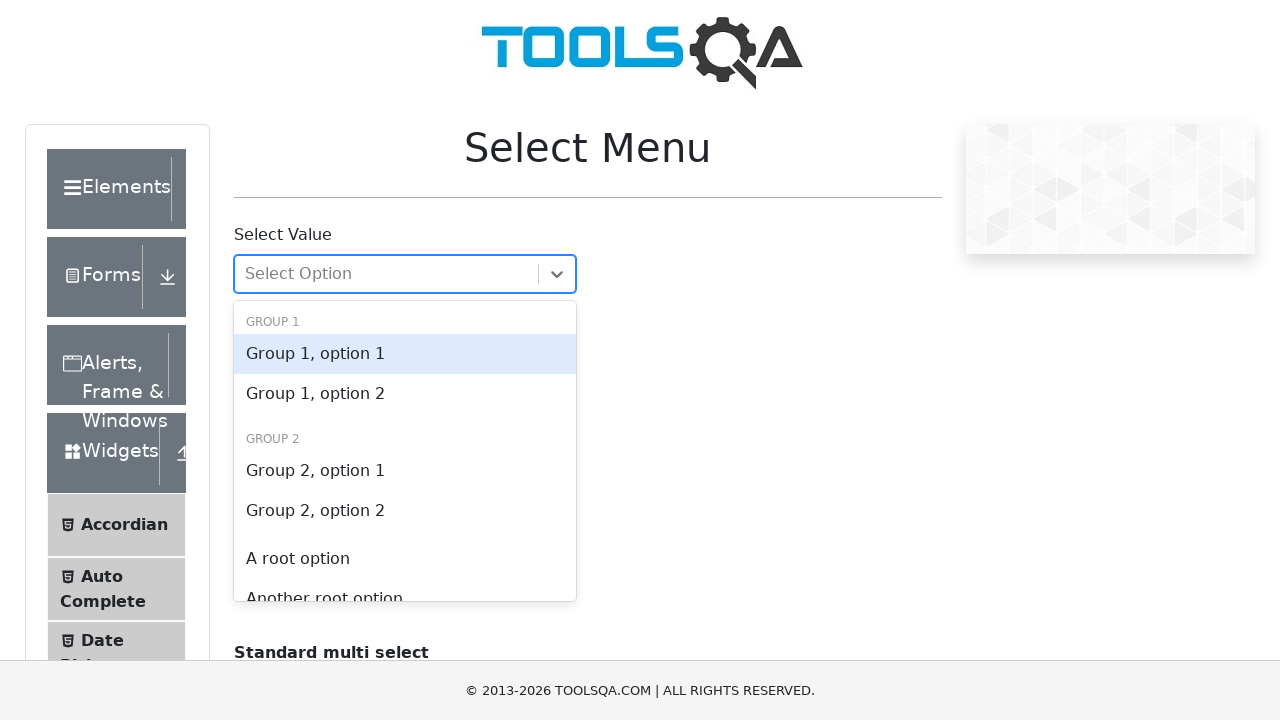

Dropdown menu options appeared
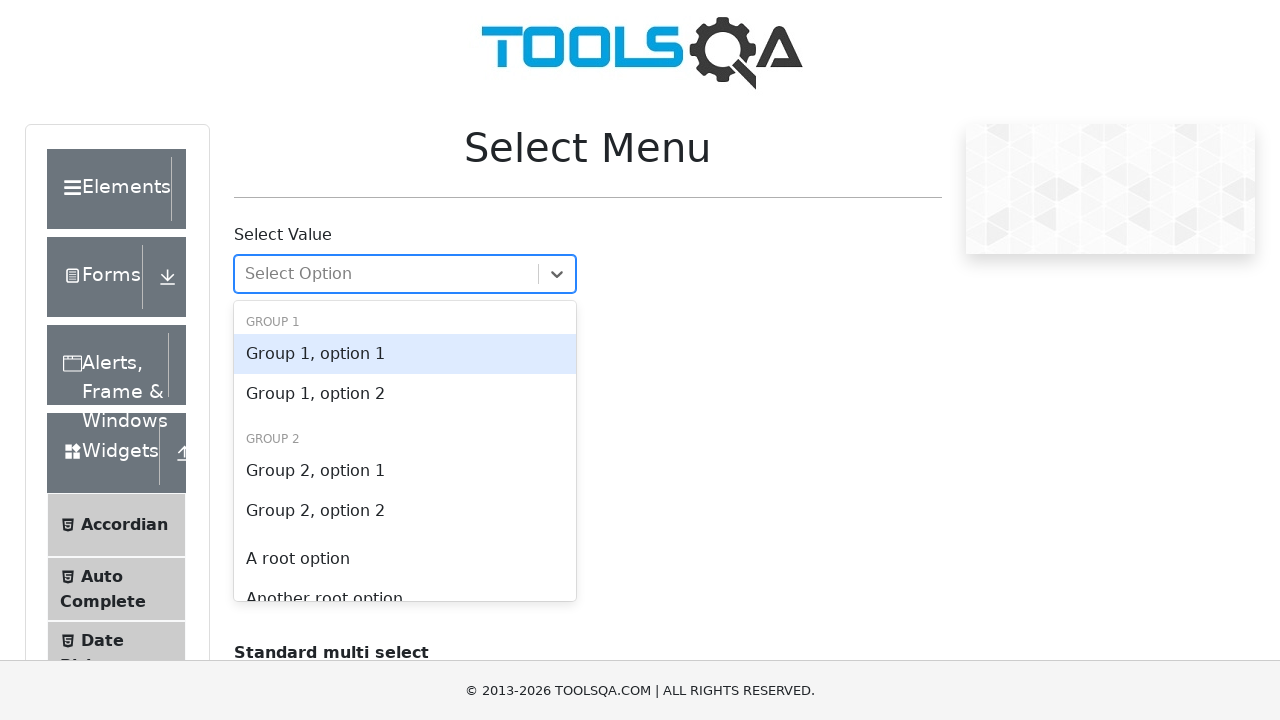

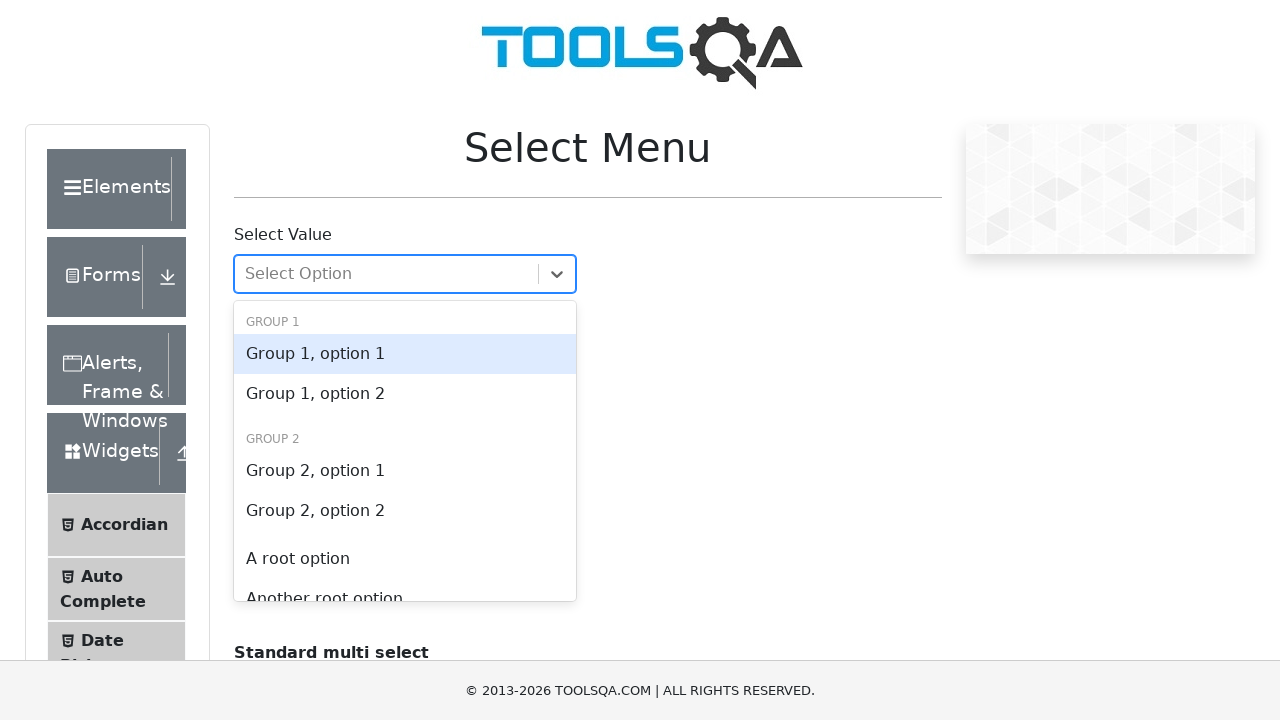